Tests adding multiple todo items to the list and verifies they appear correctly

Starting URL: https://demo.playwright.dev/todomvc

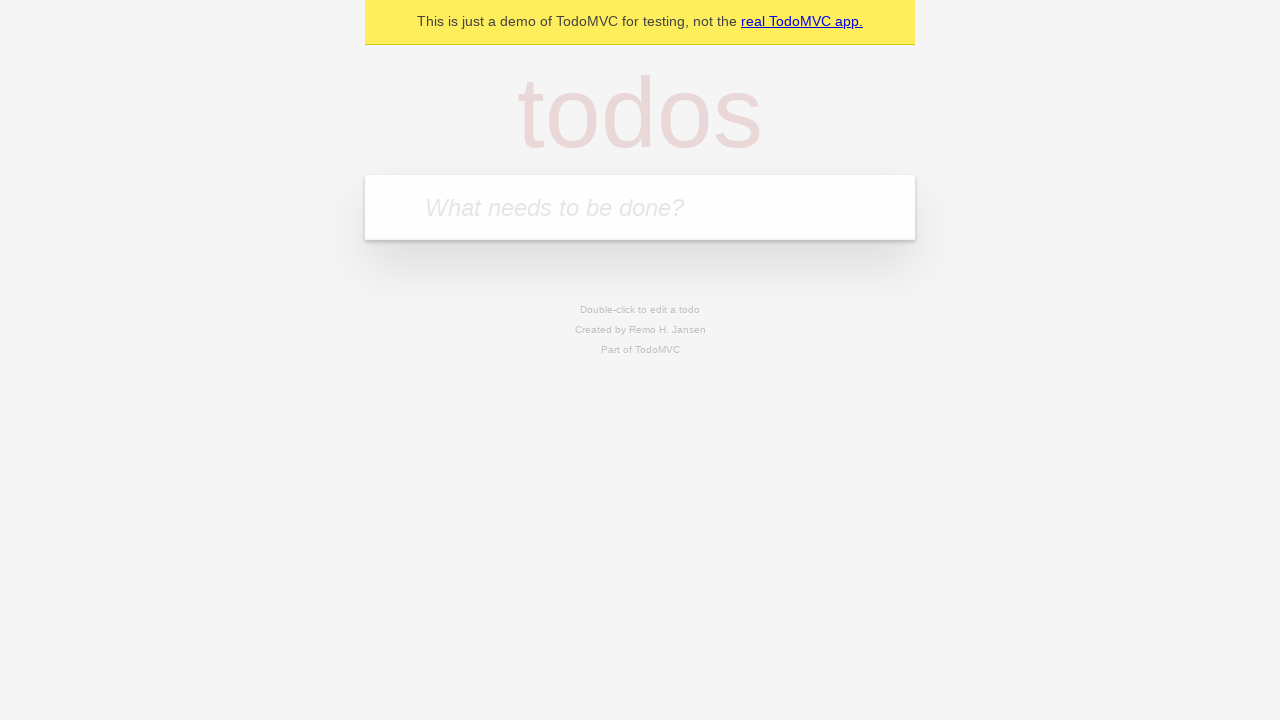

Located the 'What needs to be done?' input field
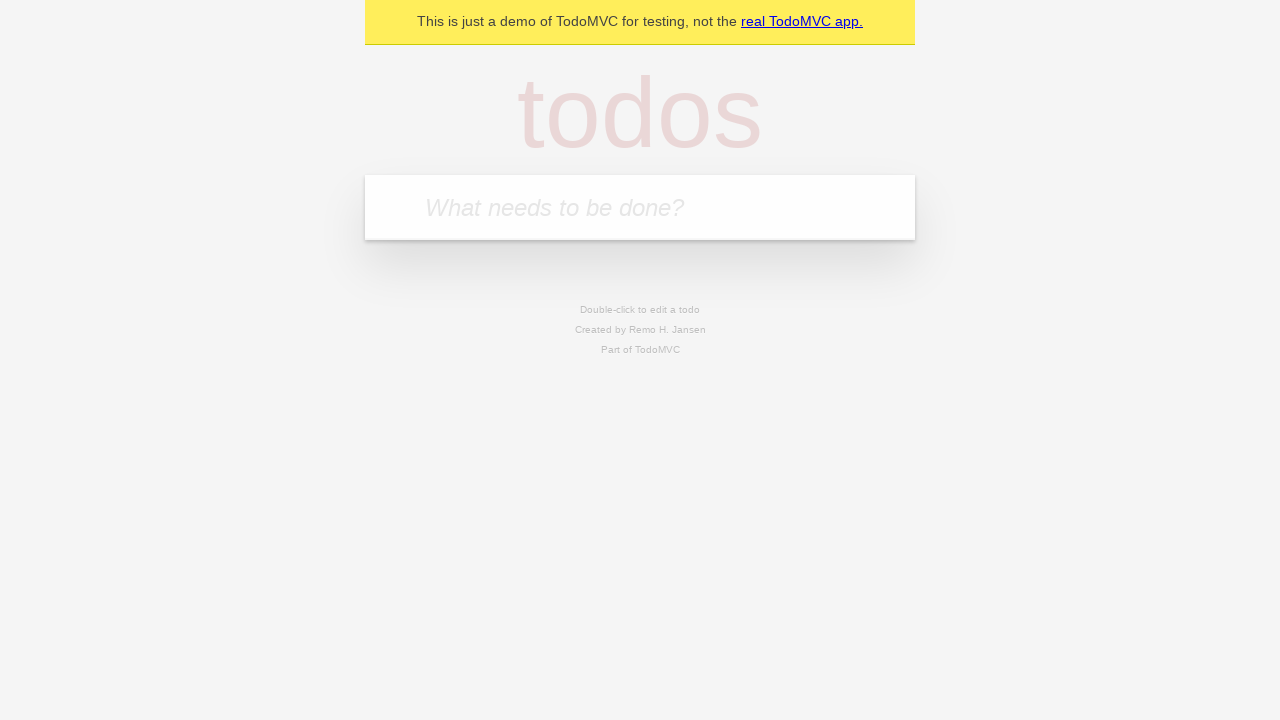

Filled first todo input with 'buy some cheese' on internal:attr=[placeholder="What needs to be done?"i]
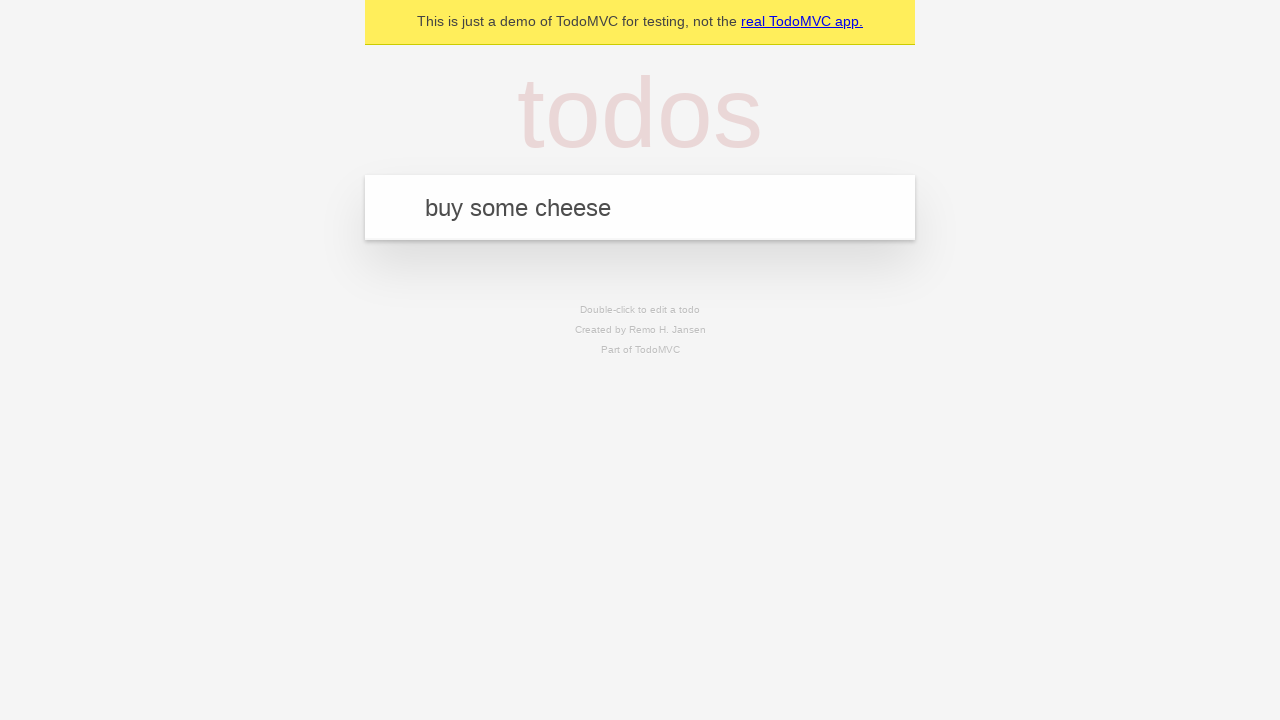

Pressed Enter to create first todo item on internal:attr=[placeholder="What needs to be done?"i]
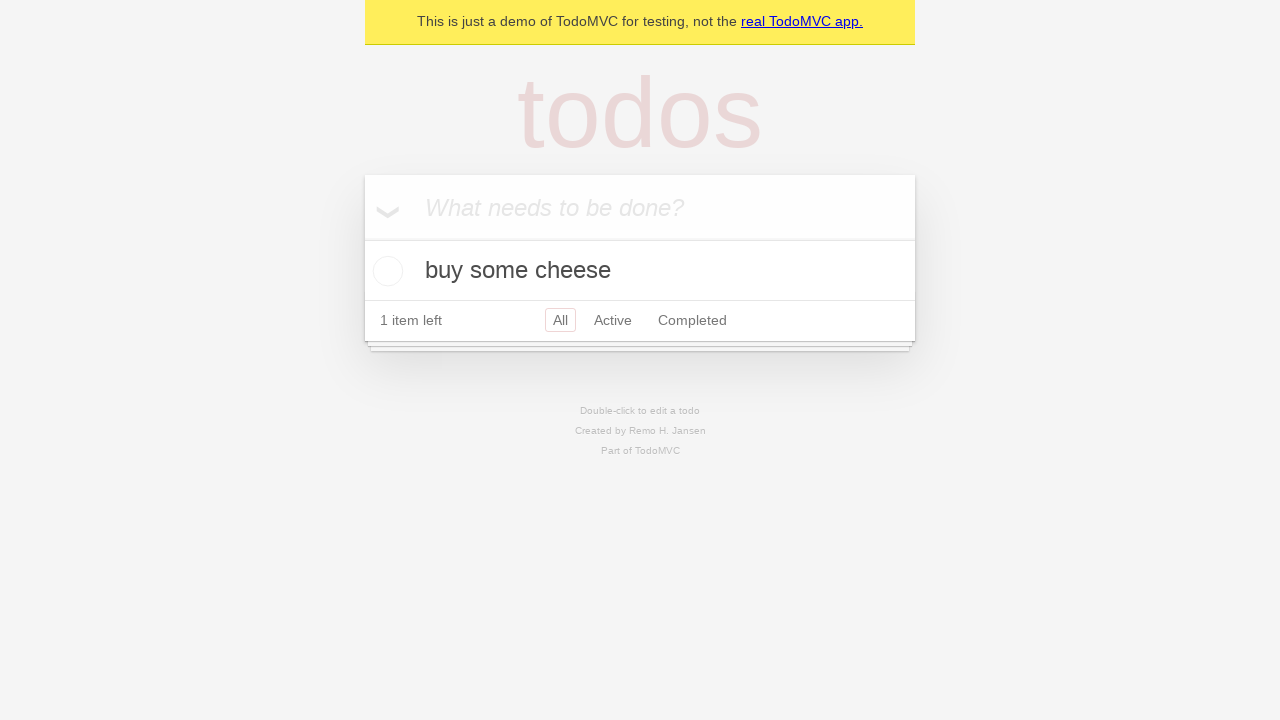

First todo item appeared in the list
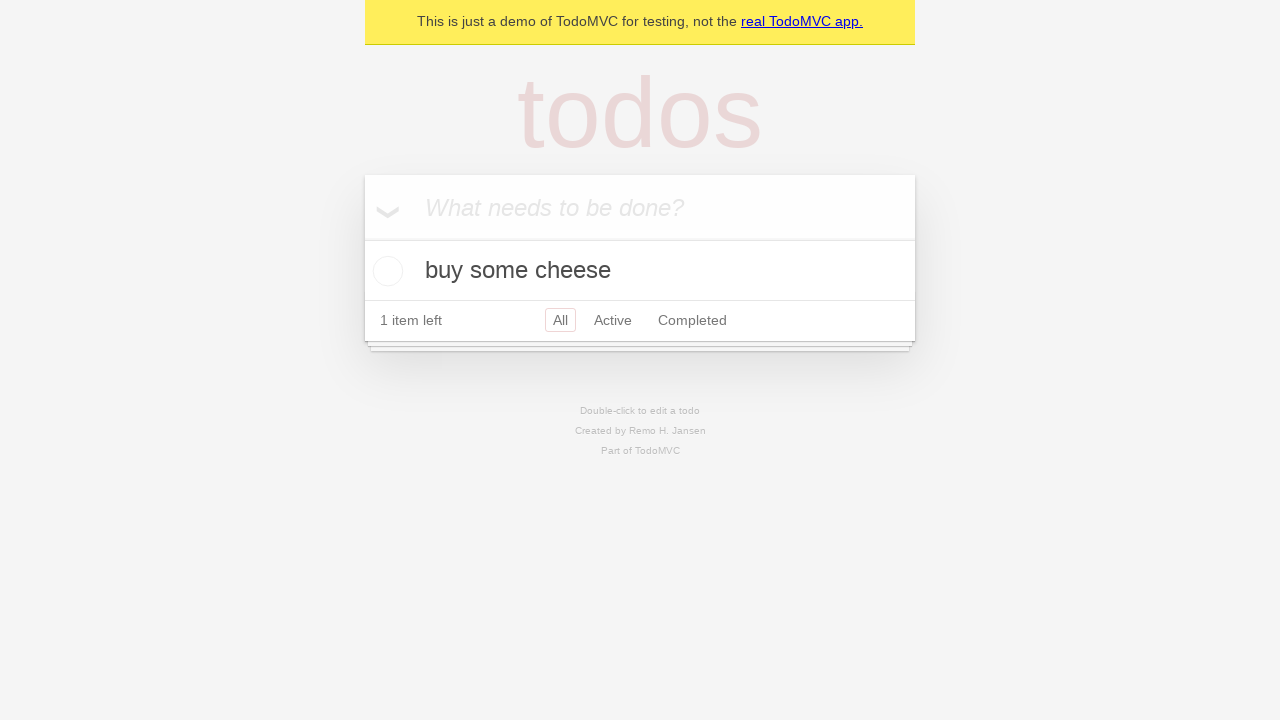

Filled second todo input with 'feed the cat' on internal:attr=[placeholder="What needs to be done?"i]
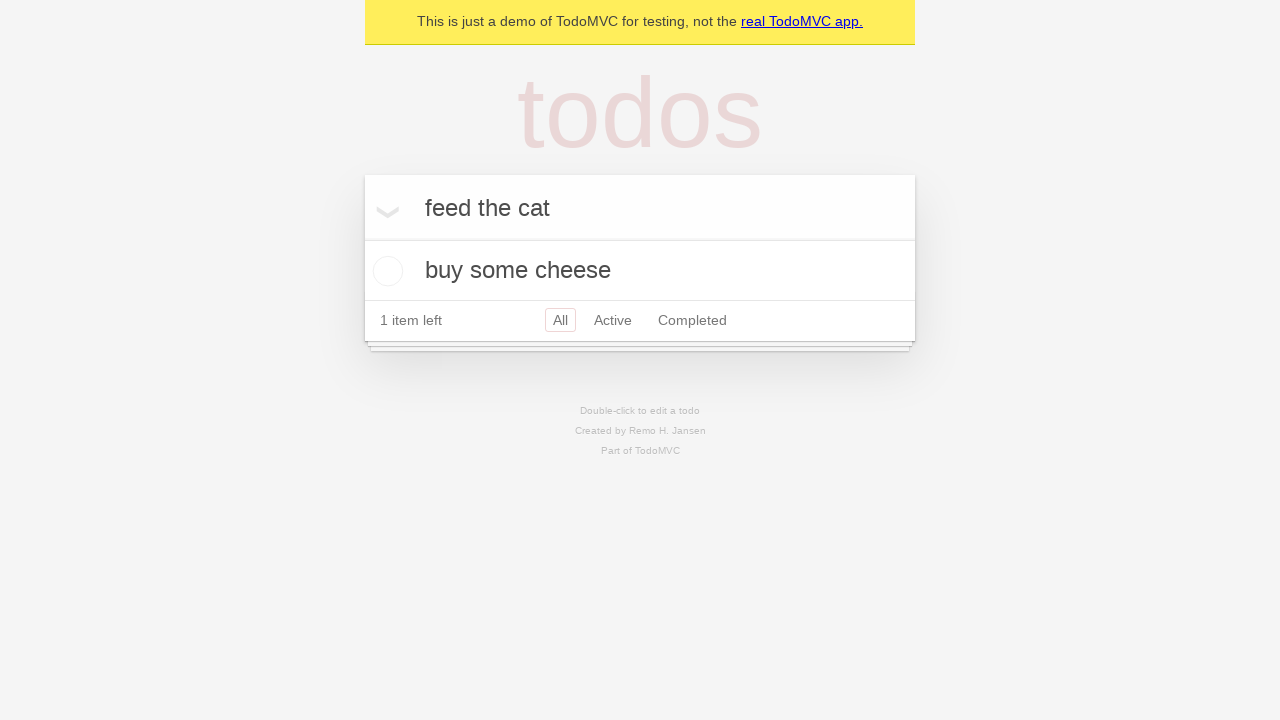

Pressed Enter to create second todo item on internal:attr=[placeholder="What needs to be done?"i]
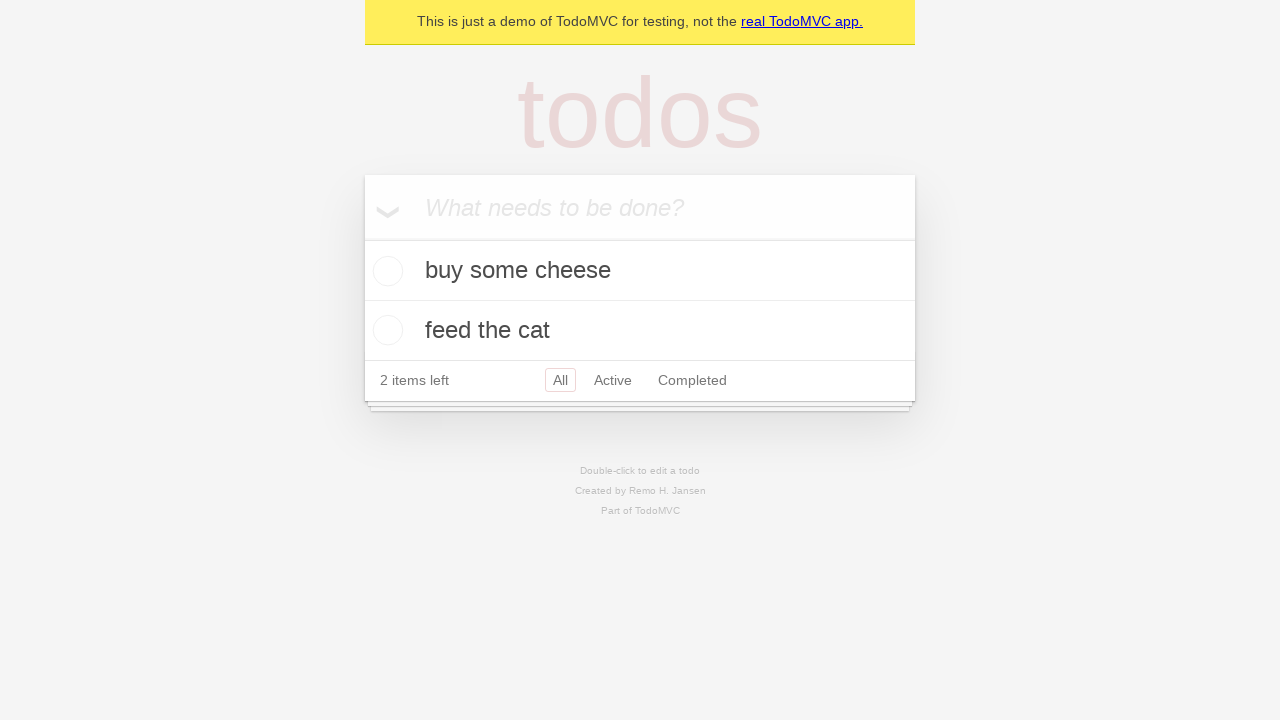

Second todo item appeared - both todo items now visible in the list
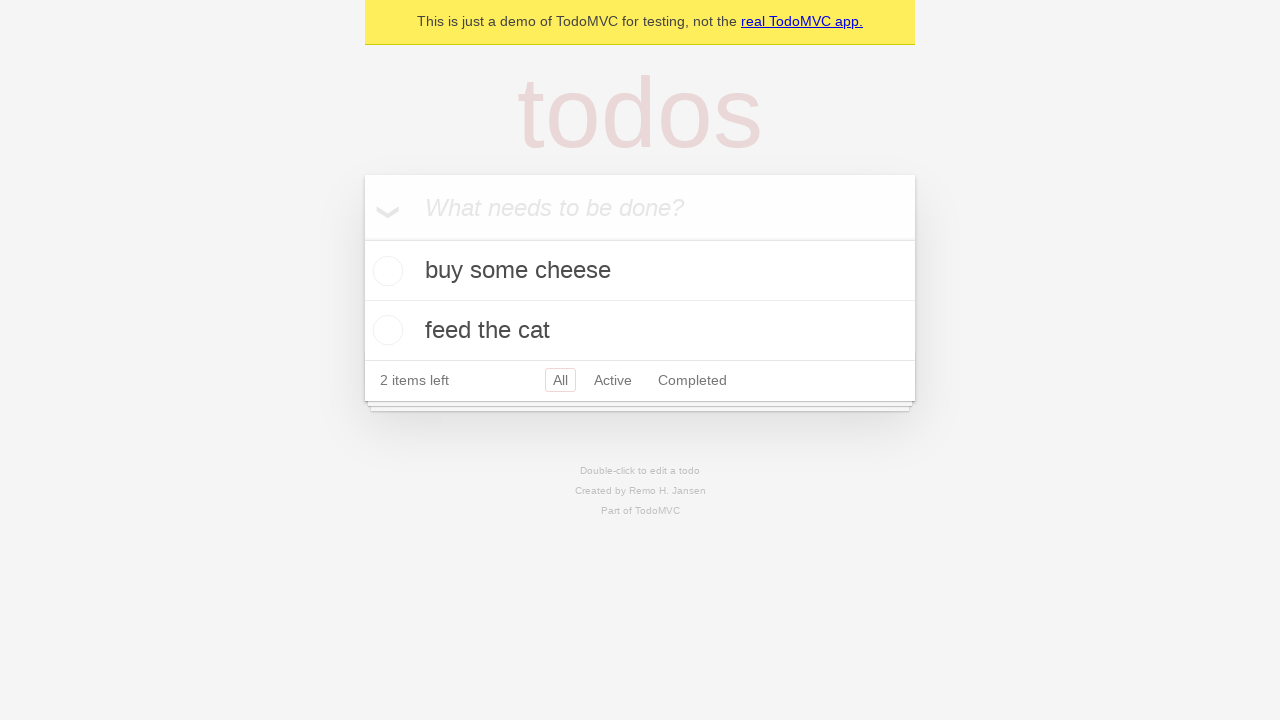

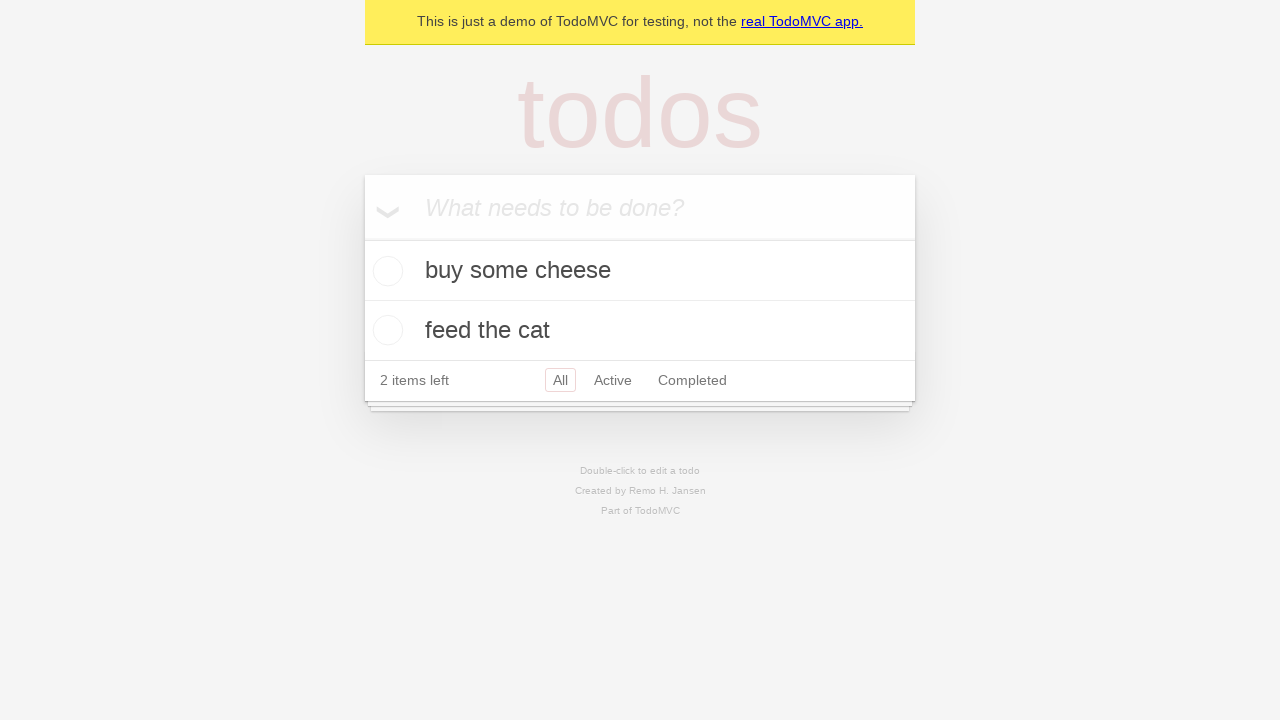